Tests dynamic loading by clicking start button and waiting for hidden element to appear

Starting URL: https://the-internet.herokuapp.com/dynamic_loading/2

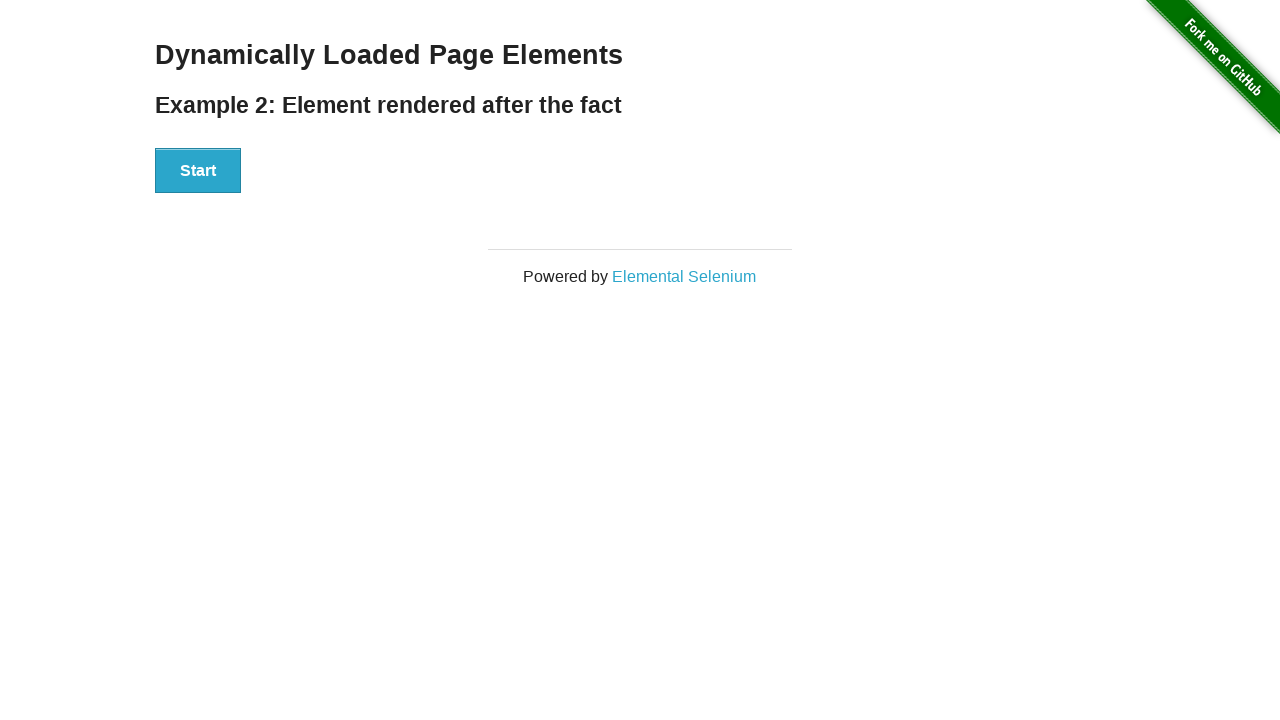

Clicked Start button to initiate dynamic loading at (198, 171) on button:has-text('Start')
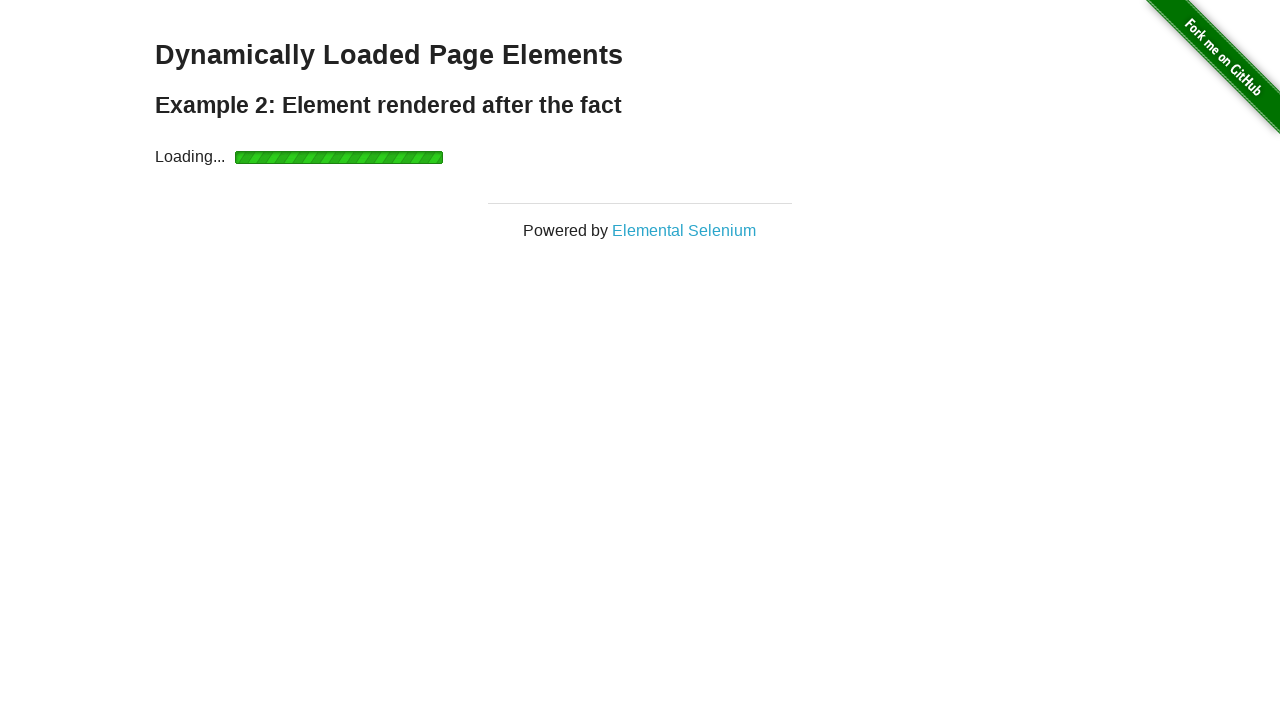

Waited for hidden element to appear after loading completed
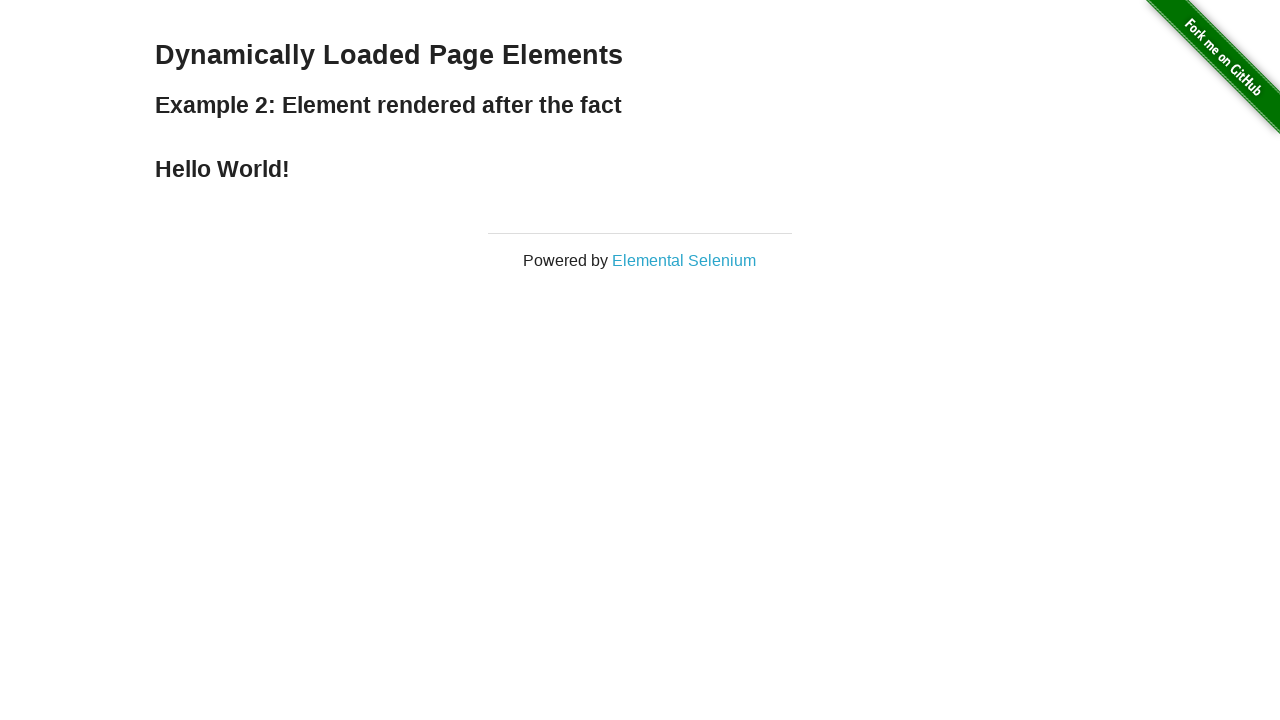

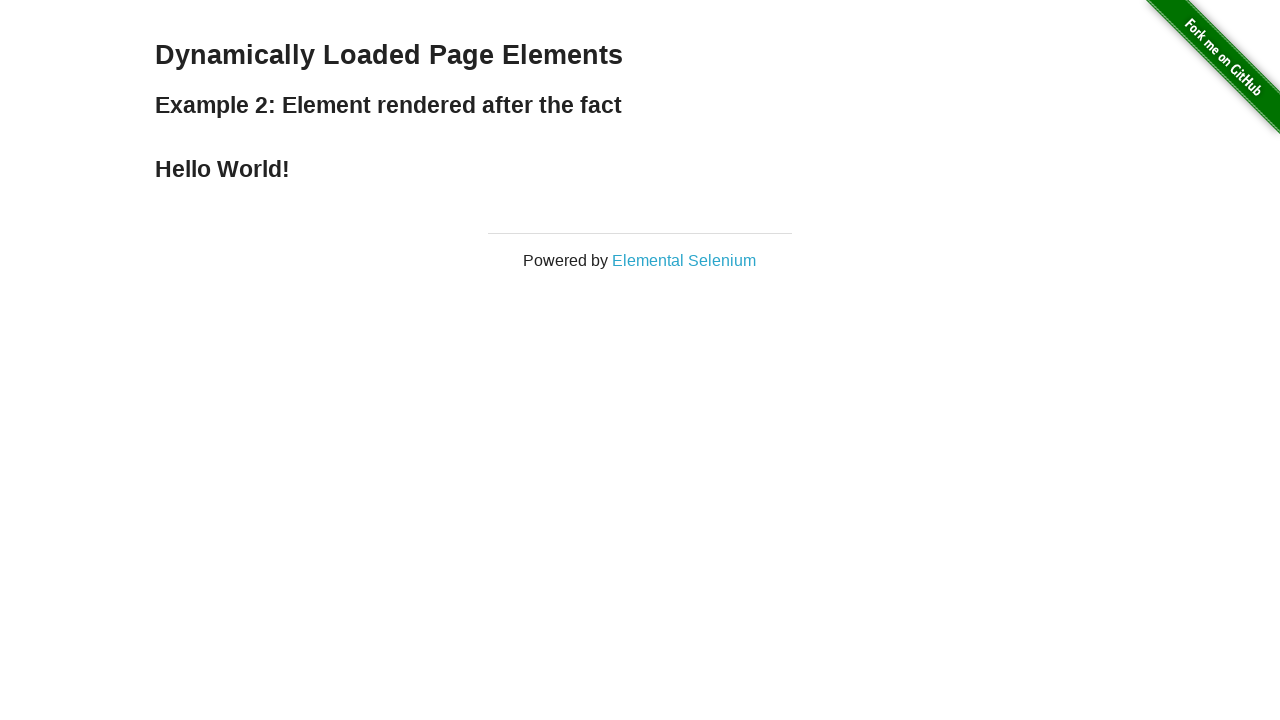